Tests the Greet-A-Cat page by navigating to it and verifying the greeting message is displayed

Starting URL: https://cs1632.appspot.com/

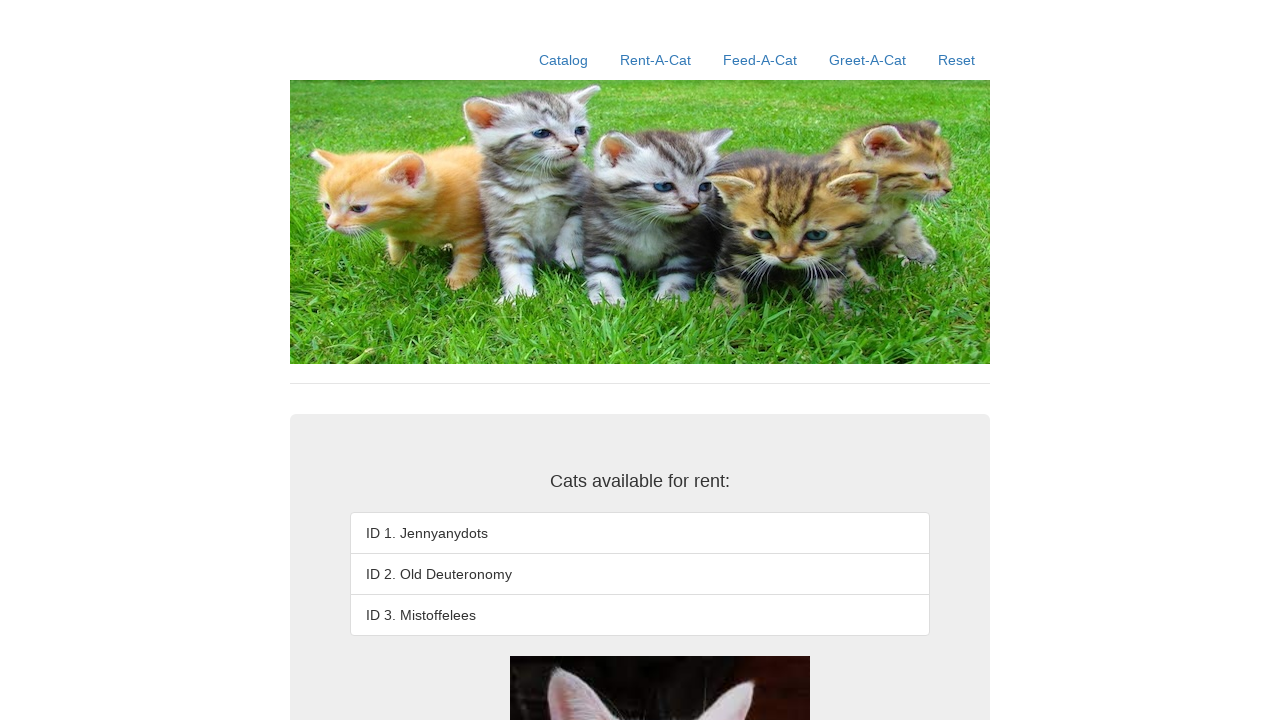

Reset state by clearing cookies
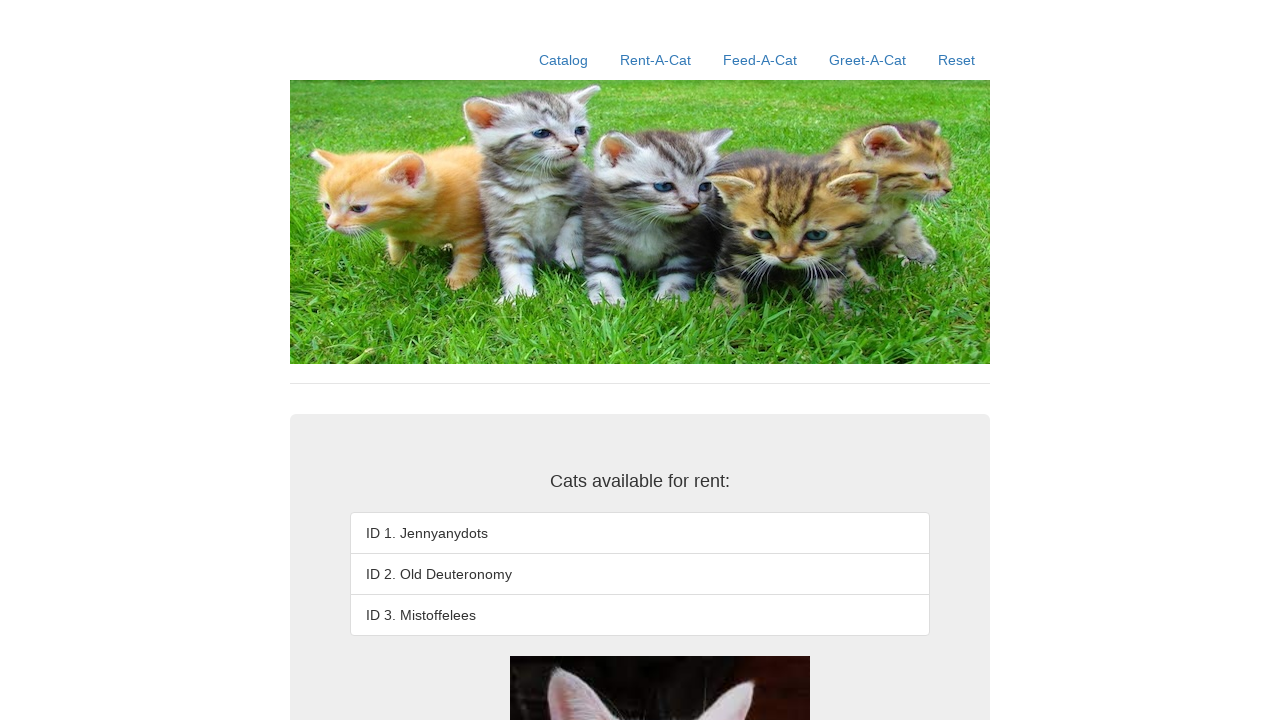

Clicked Greet-A-Cat link to navigate to the page at (868, 60) on text=Greet-A-Cat
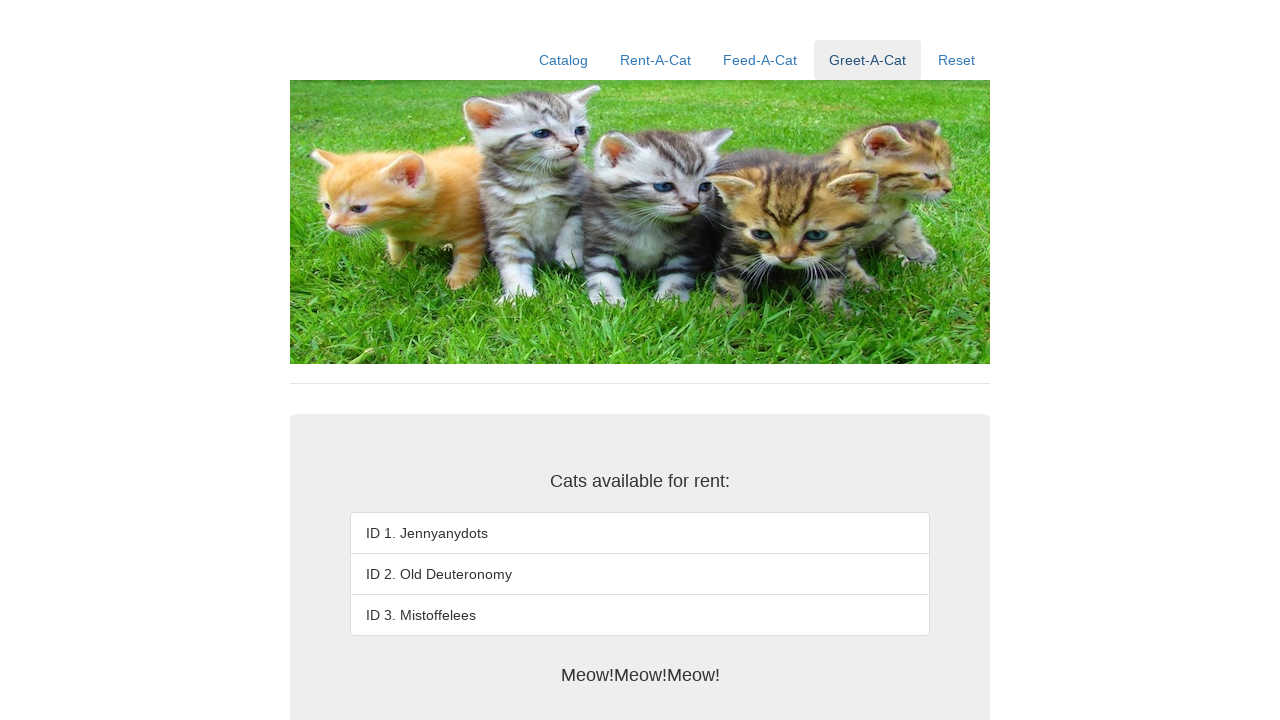

Verified greeting message 'Meow!Meow!Meow!' is displayed
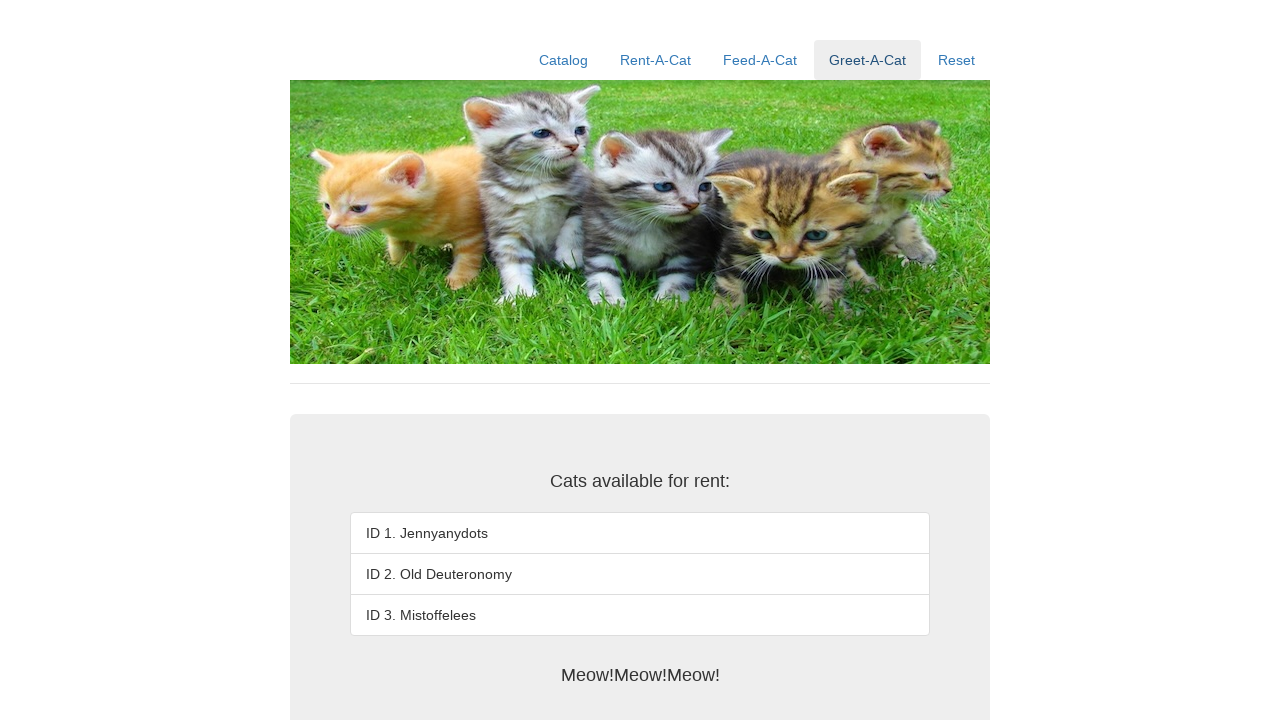

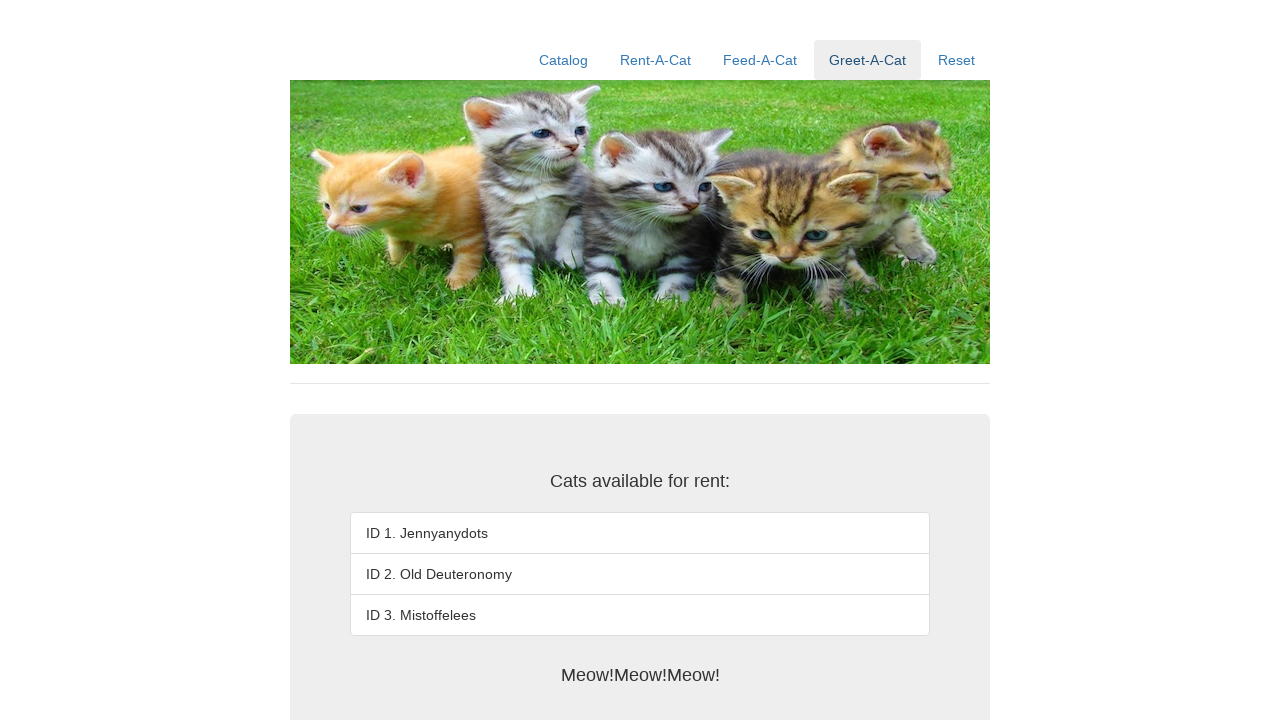